Tests that browser back button navigation works correctly with filters

Starting URL: https://demo.playwright.dev/todomvc

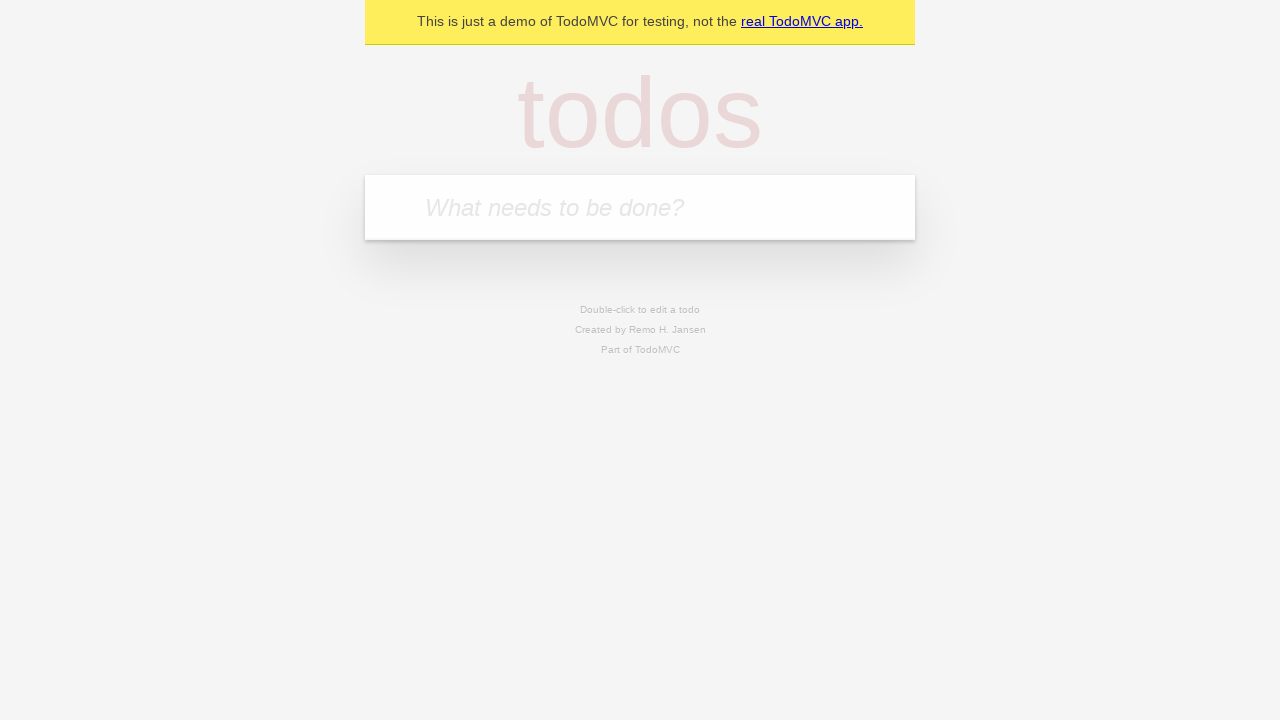

Filled todo input with 'buy some cheese' on internal:attr=[placeholder="What needs to be done?"i]
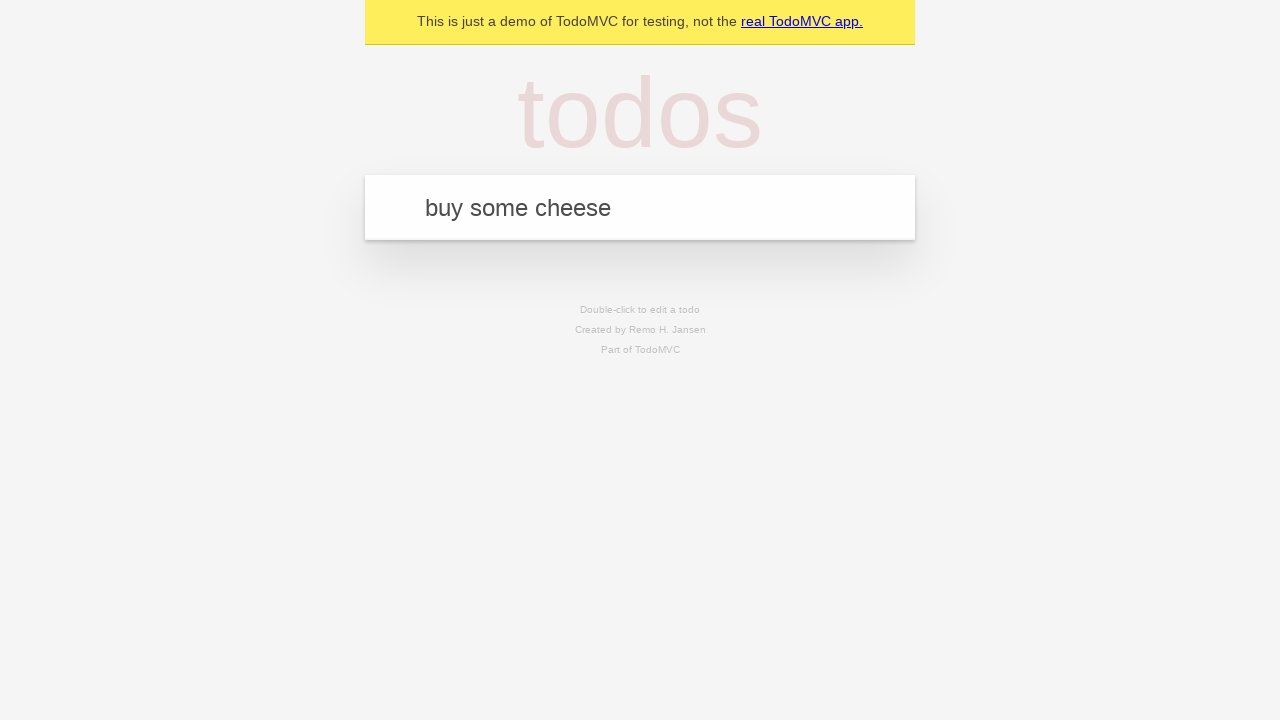

Pressed Enter to create first todo on internal:attr=[placeholder="What needs to be done?"i]
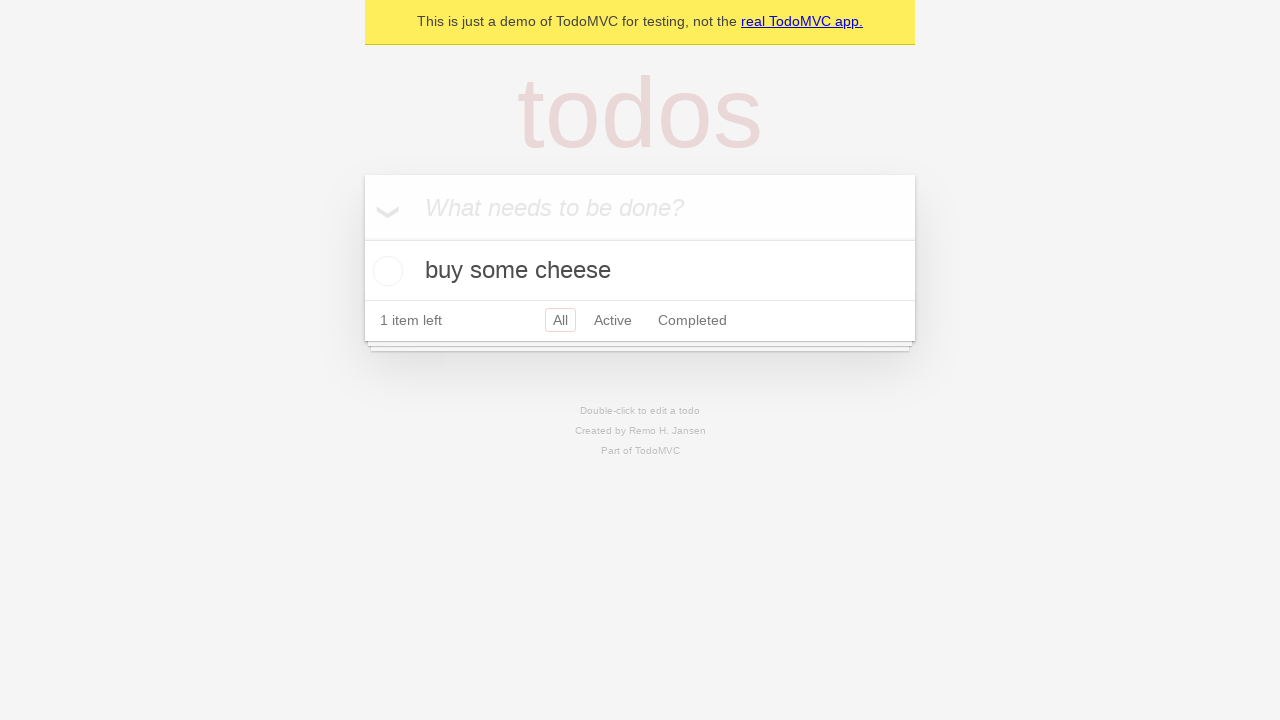

Filled todo input with 'feed the cat' on internal:attr=[placeholder="What needs to be done?"i]
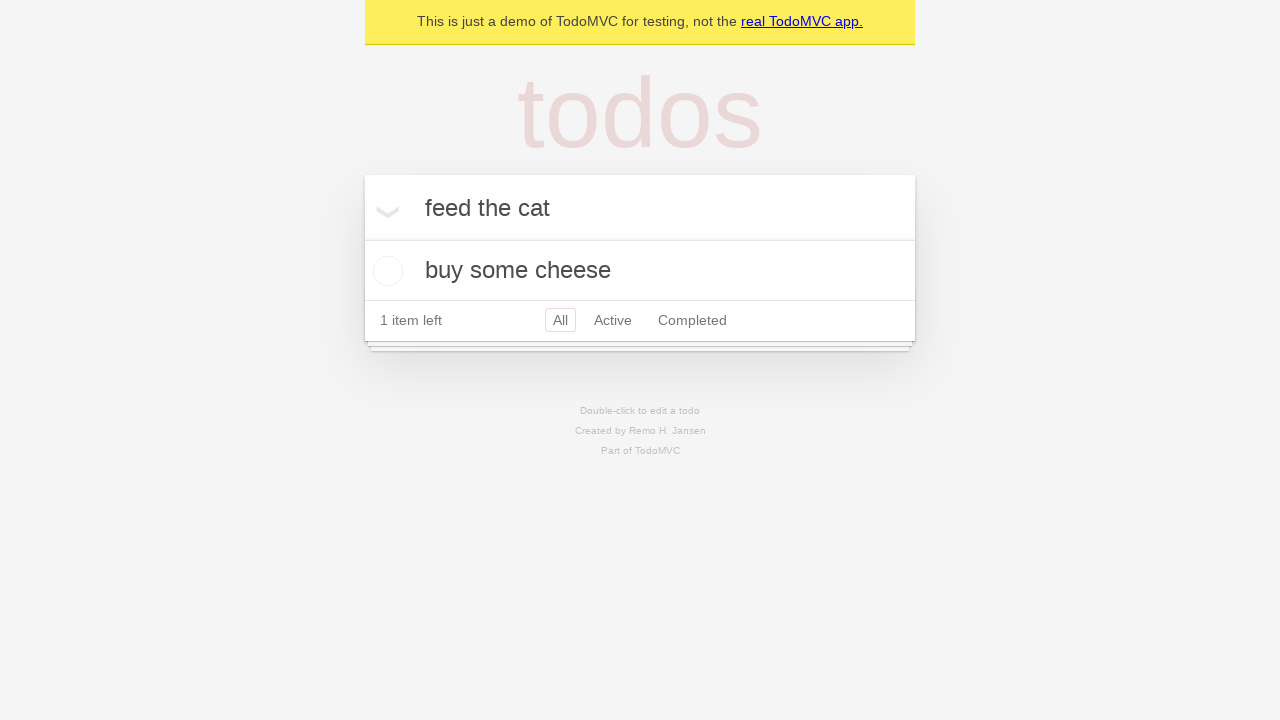

Pressed Enter to create second todo on internal:attr=[placeholder="What needs to be done?"i]
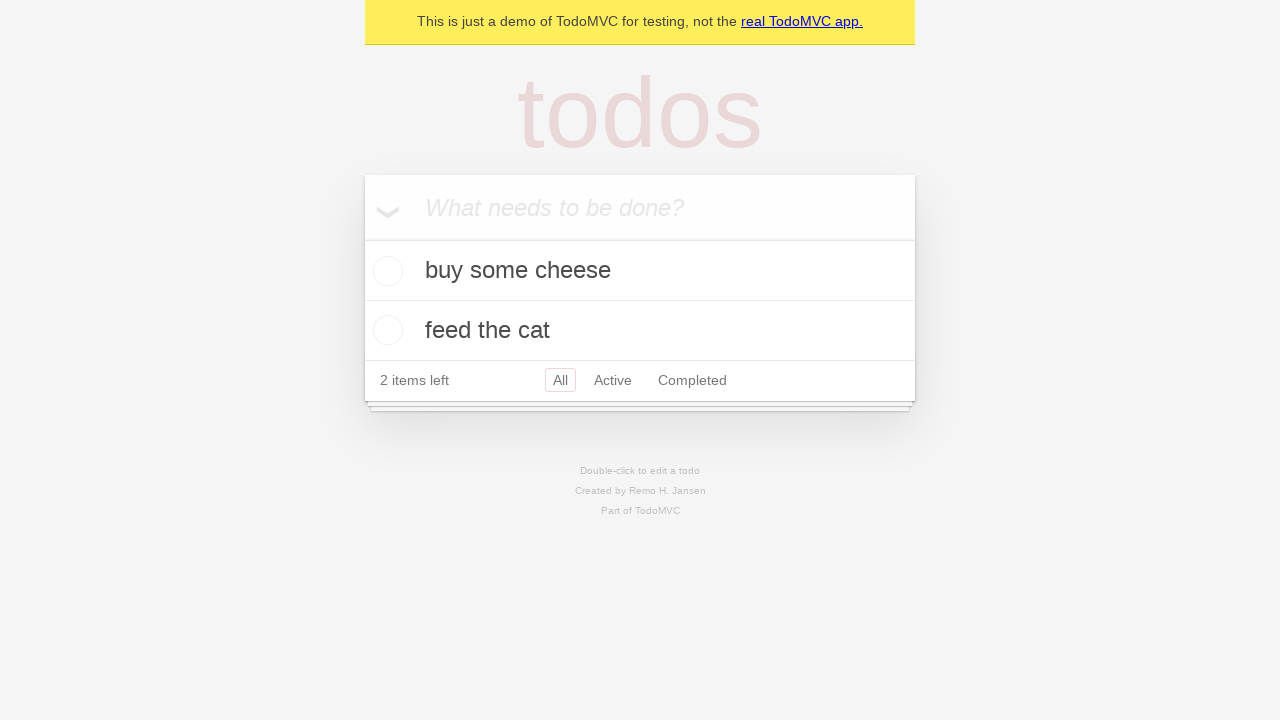

Filled todo input with 'book a doctors appointment' on internal:attr=[placeholder="What needs to be done?"i]
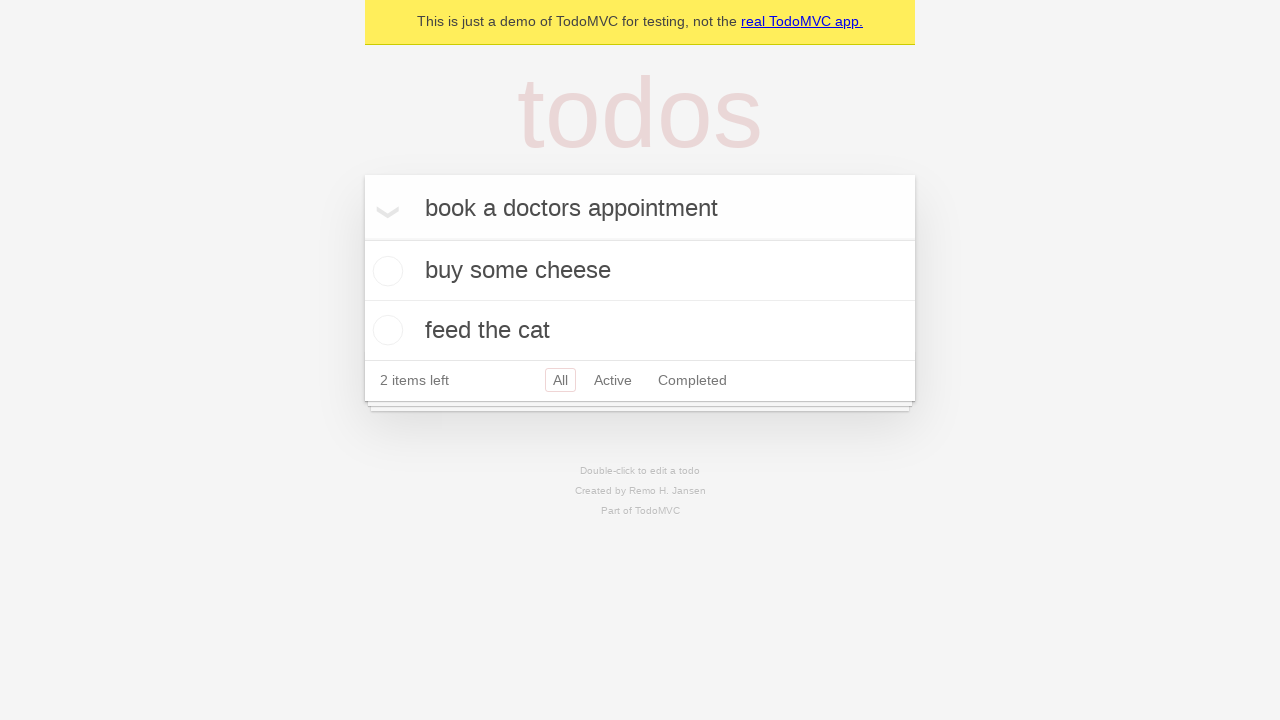

Pressed Enter to create third todo on internal:attr=[placeholder="What needs to be done?"i]
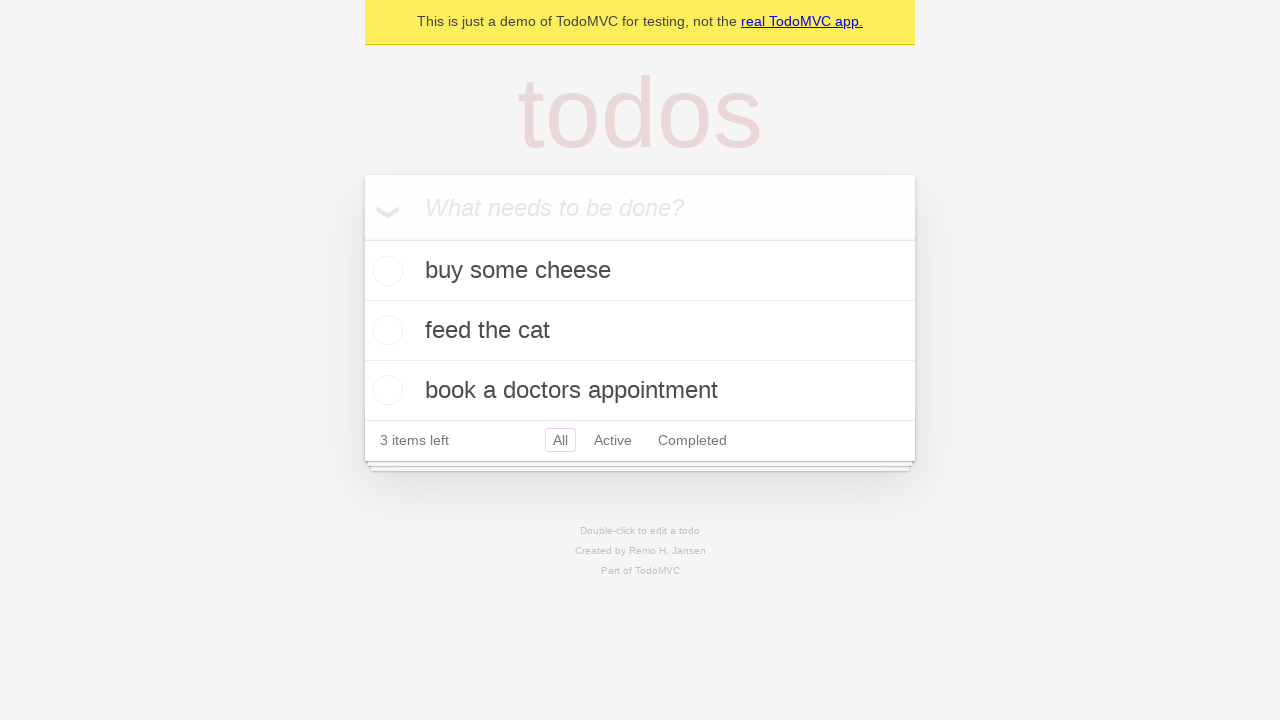

Waited for todo items to load
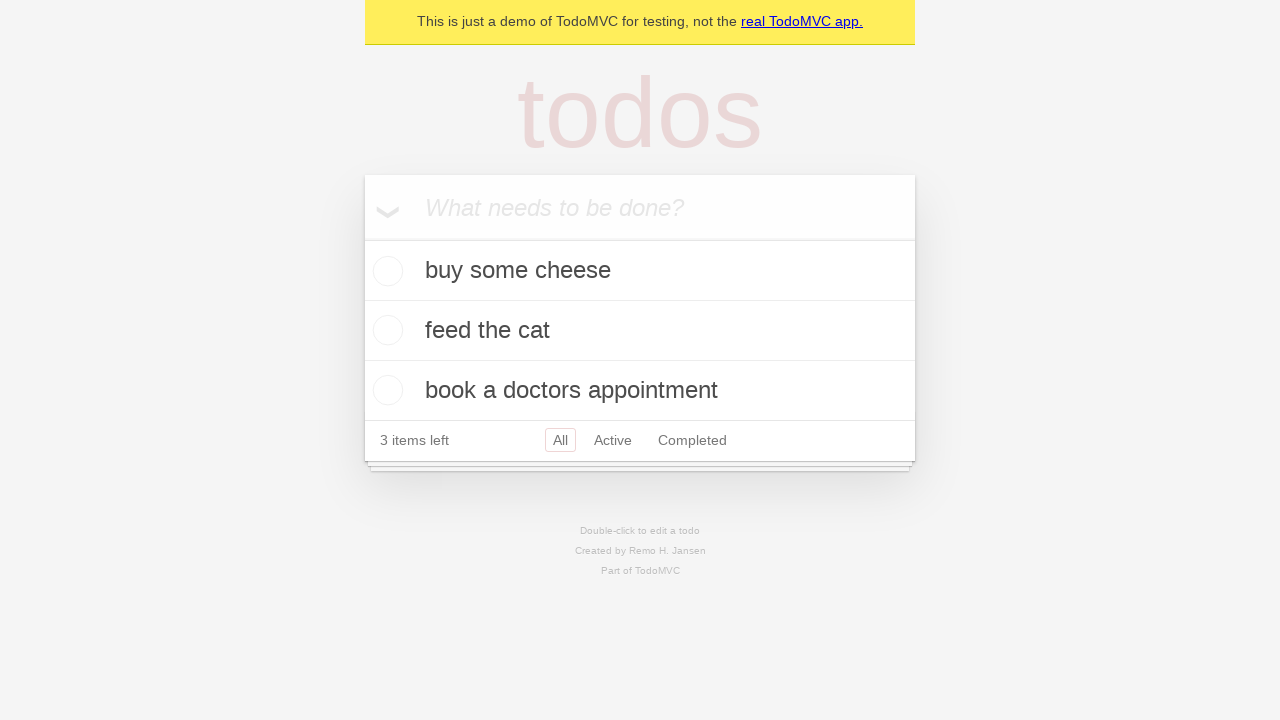

Checked the second todo item checkbox at (385, 330) on internal:testid=[data-testid="todo-item"s] >> nth=1 >> internal:role=checkbox
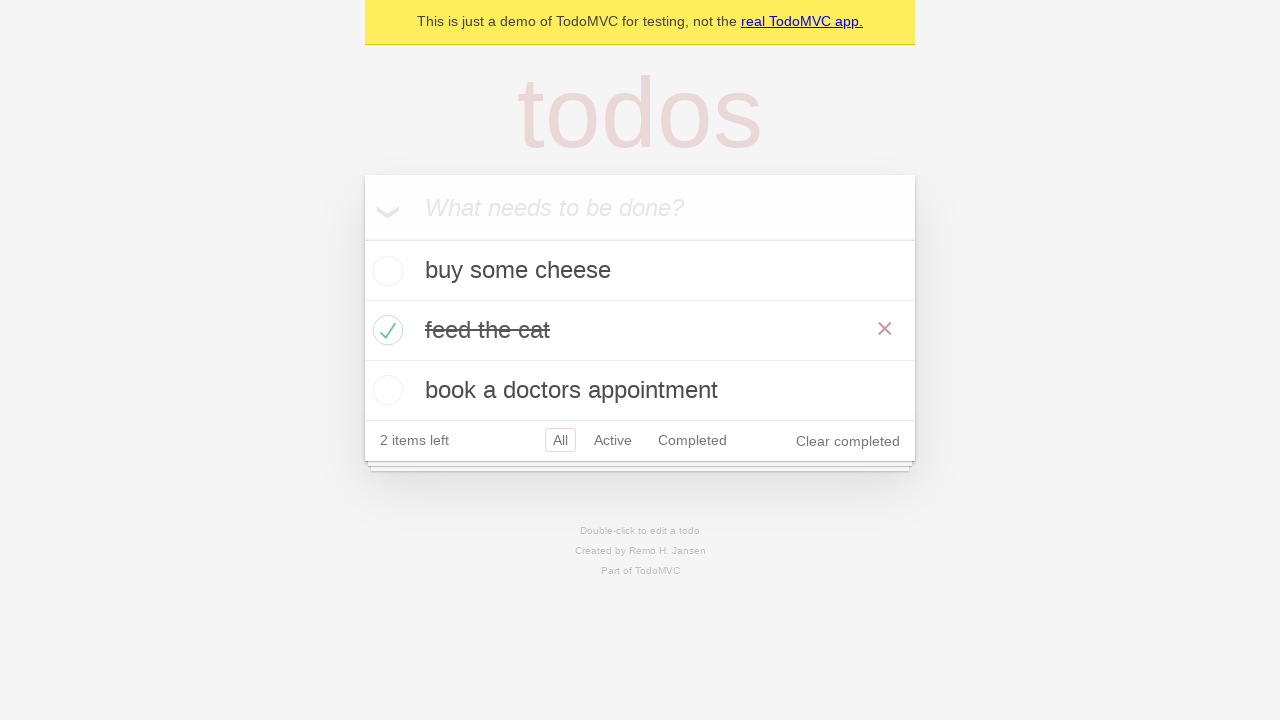

Clicked 'All' filter link at (560, 440) on internal:role=link[name="All"i]
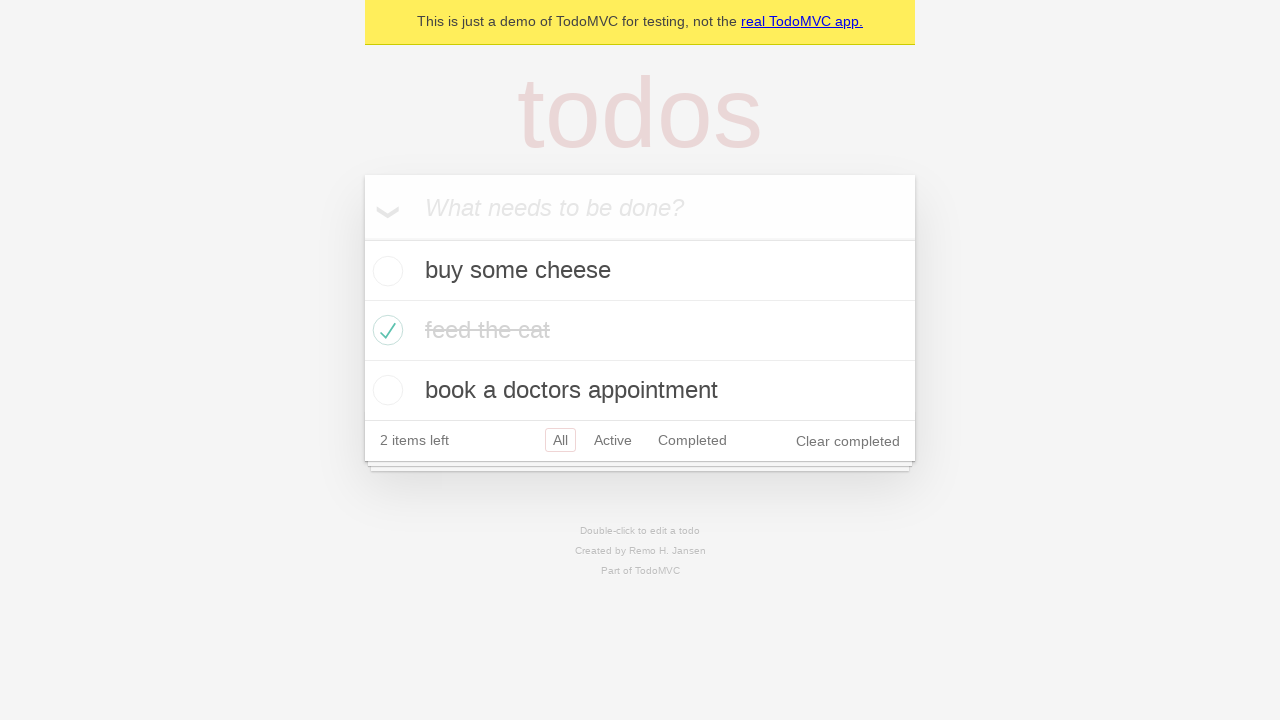

Clicked 'Active' filter link at (613, 440) on internal:role=link[name="Active"i]
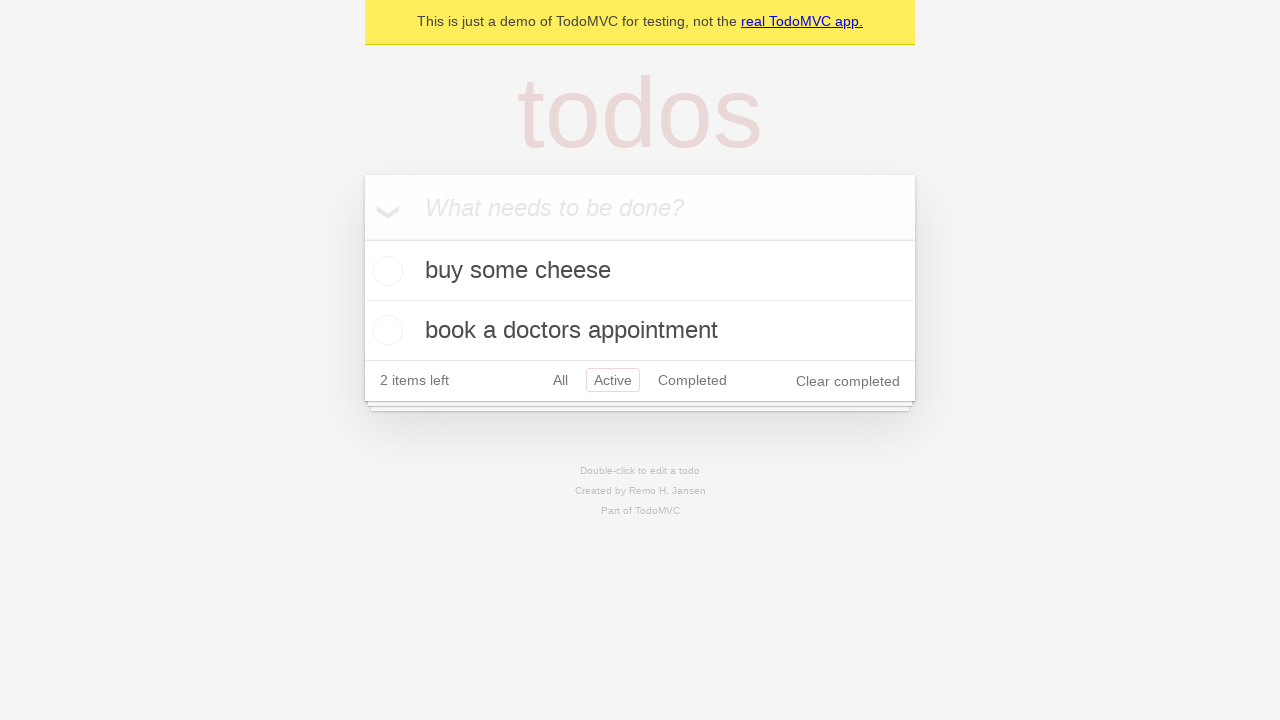

Clicked 'Completed' filter link at (692, 380) on internal:role=link[name="Completed"i]
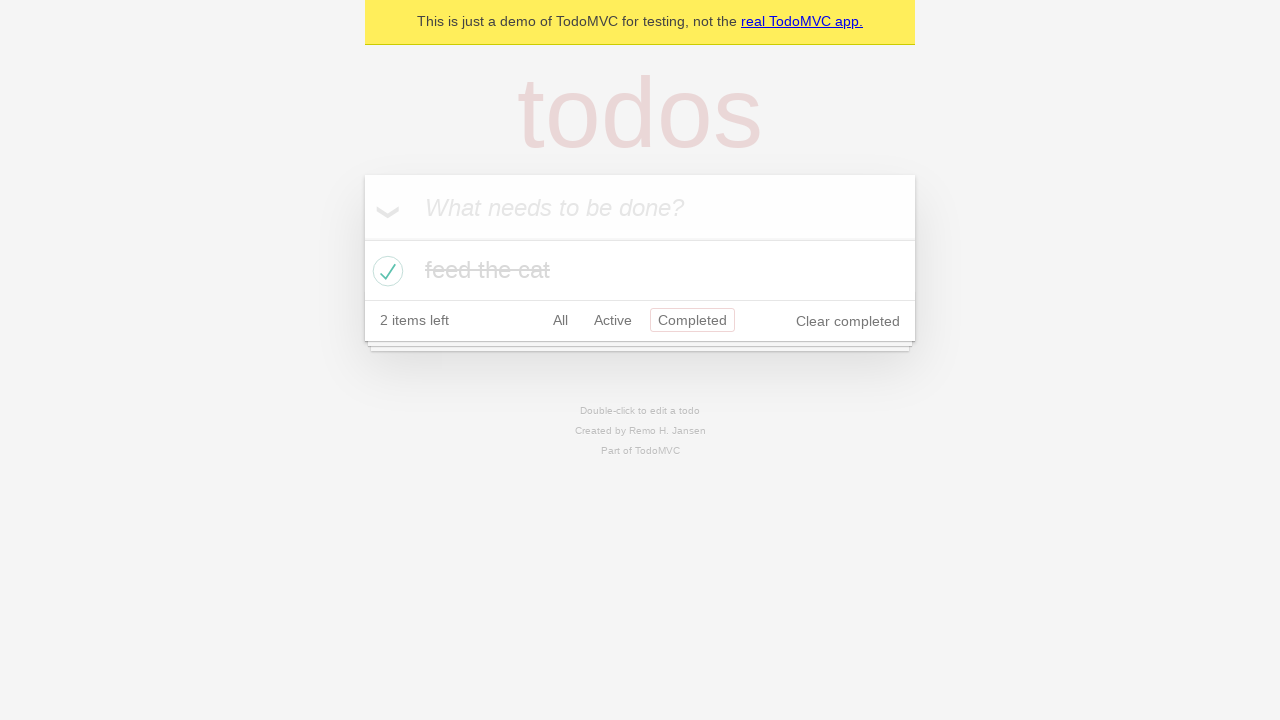

Navigated back from Completed filter
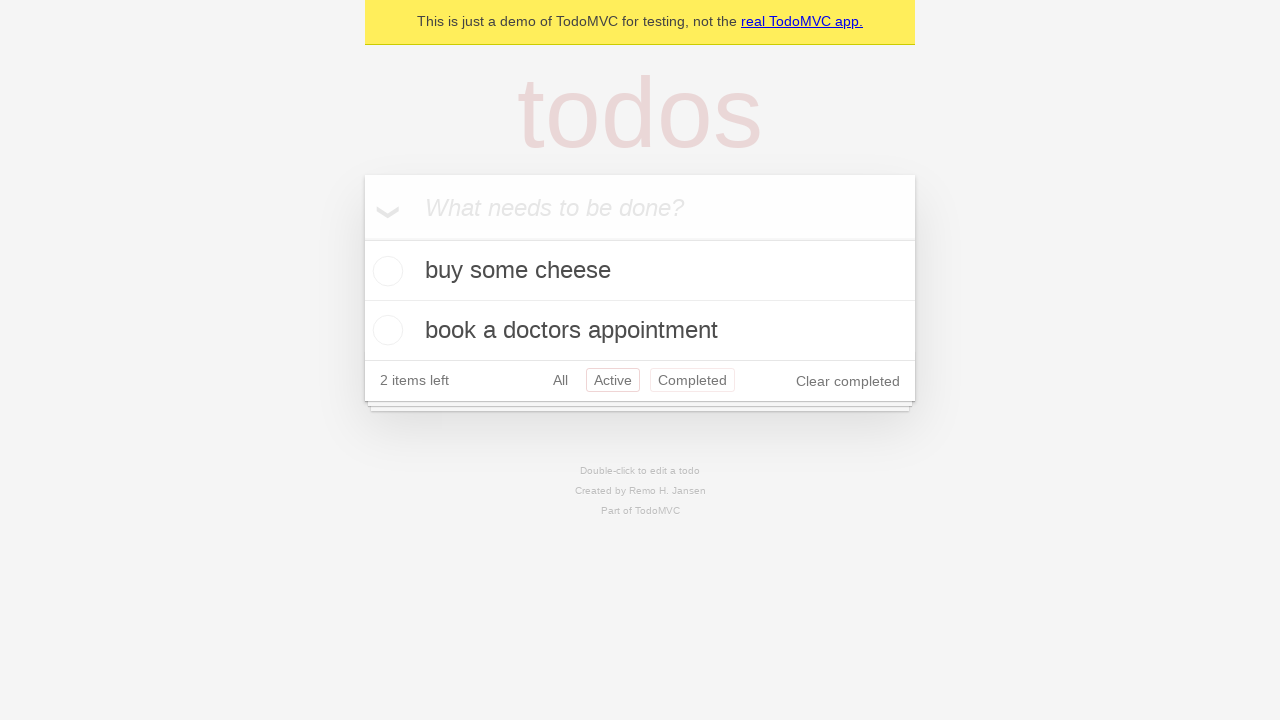

Navigated back from Active filter to All filter
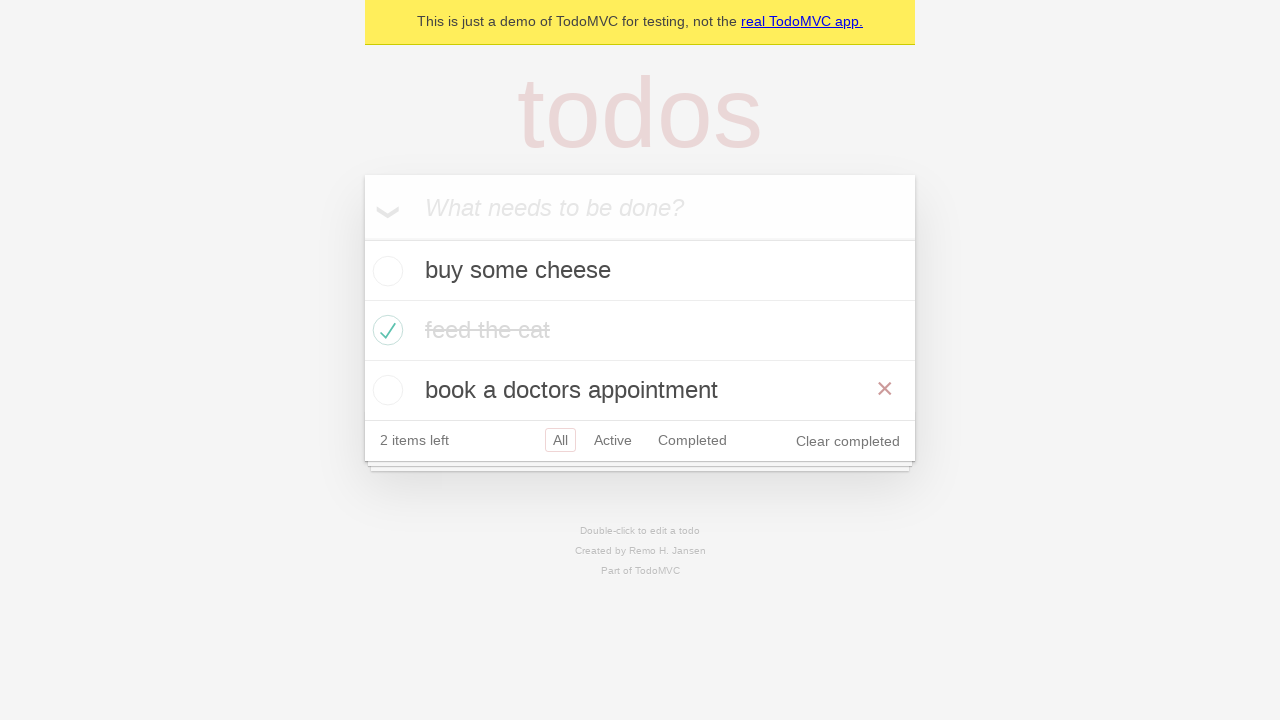

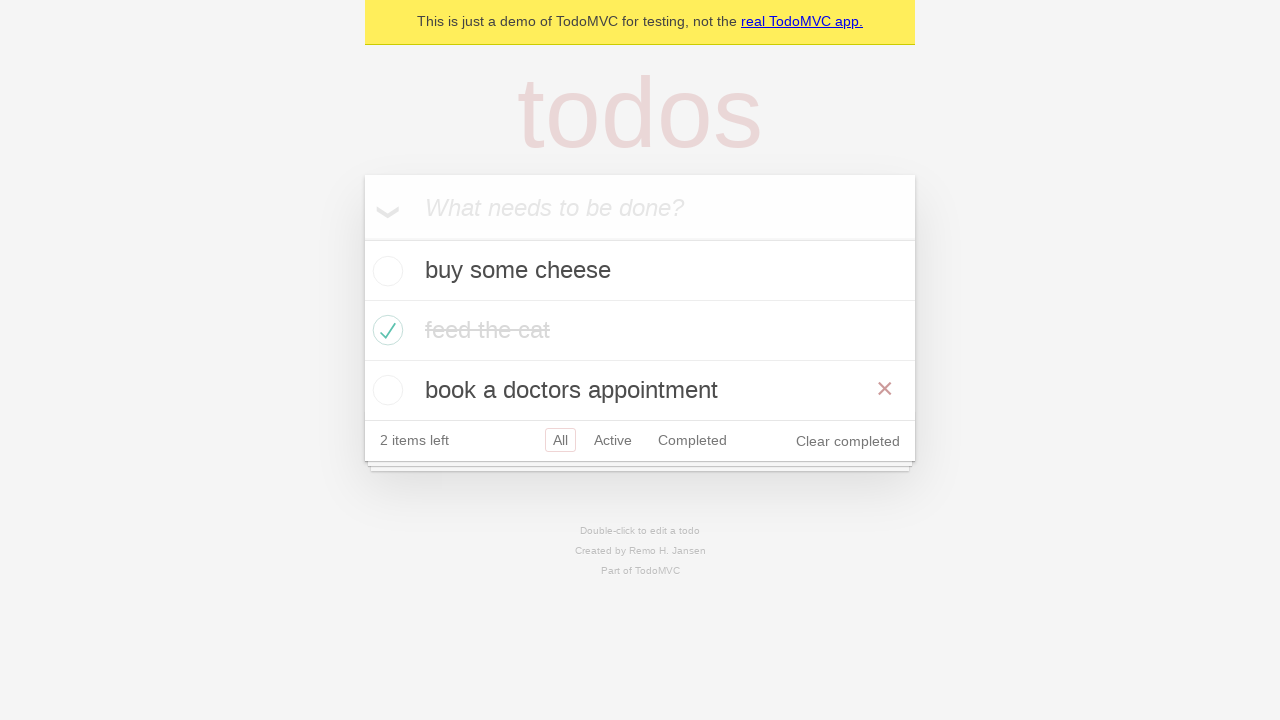